Tests filtering to display only active (incomplete) items using the Active link

Starting URL: https://demo.playwright.dev/todomvc

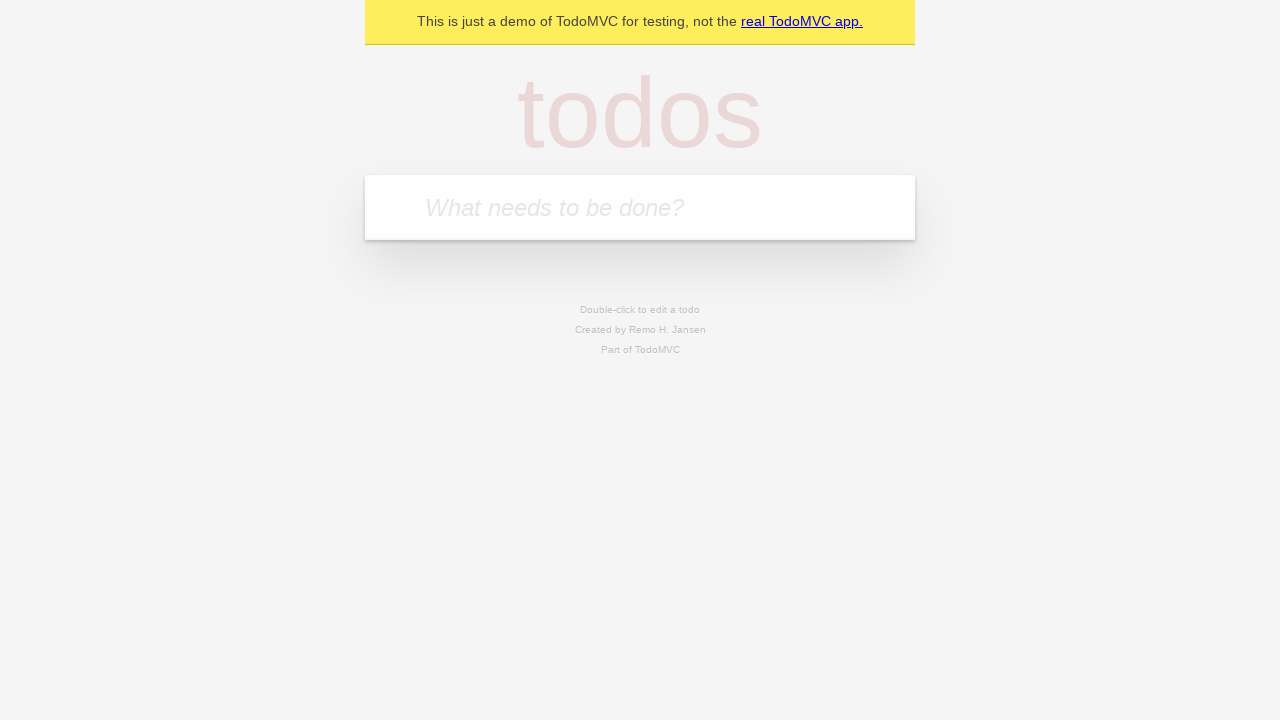

Filled todo input with 'buy some cheese' on internal:attr=[placeholder="What needs to be done?"i]
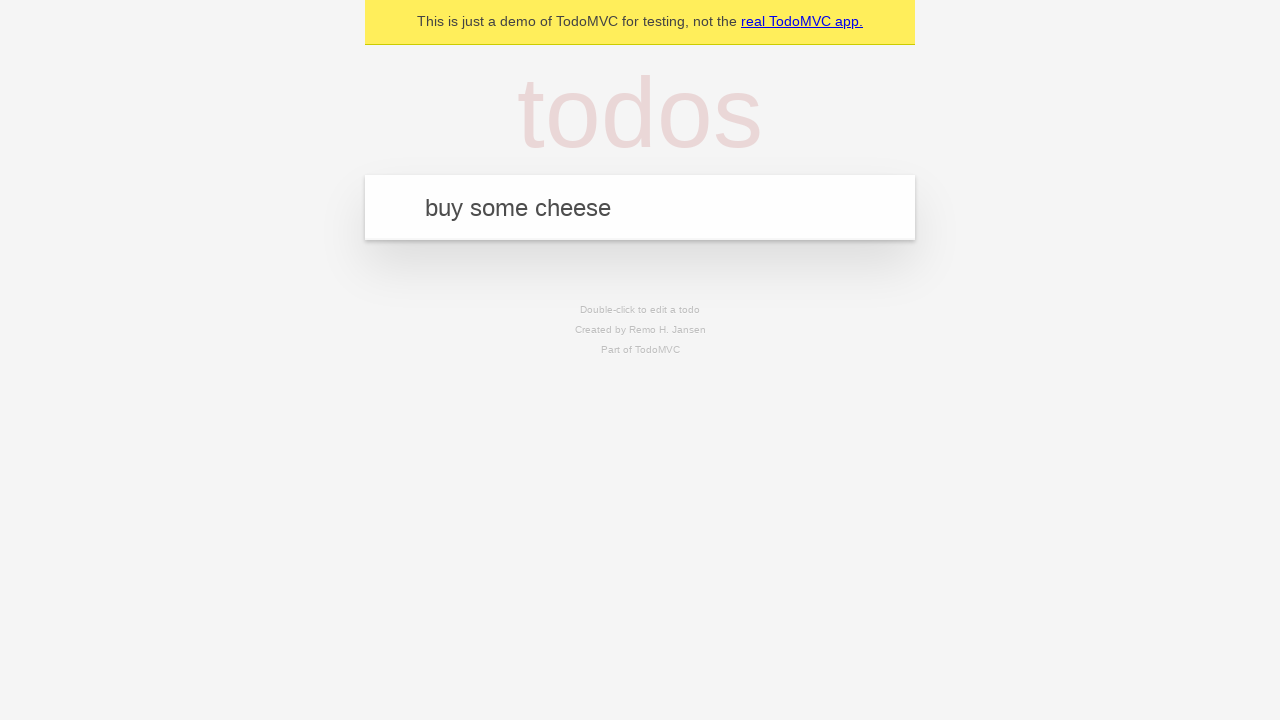

Pressed Enter to add first todo item on internal:attr=[placeholder="What needs to be done?"i]
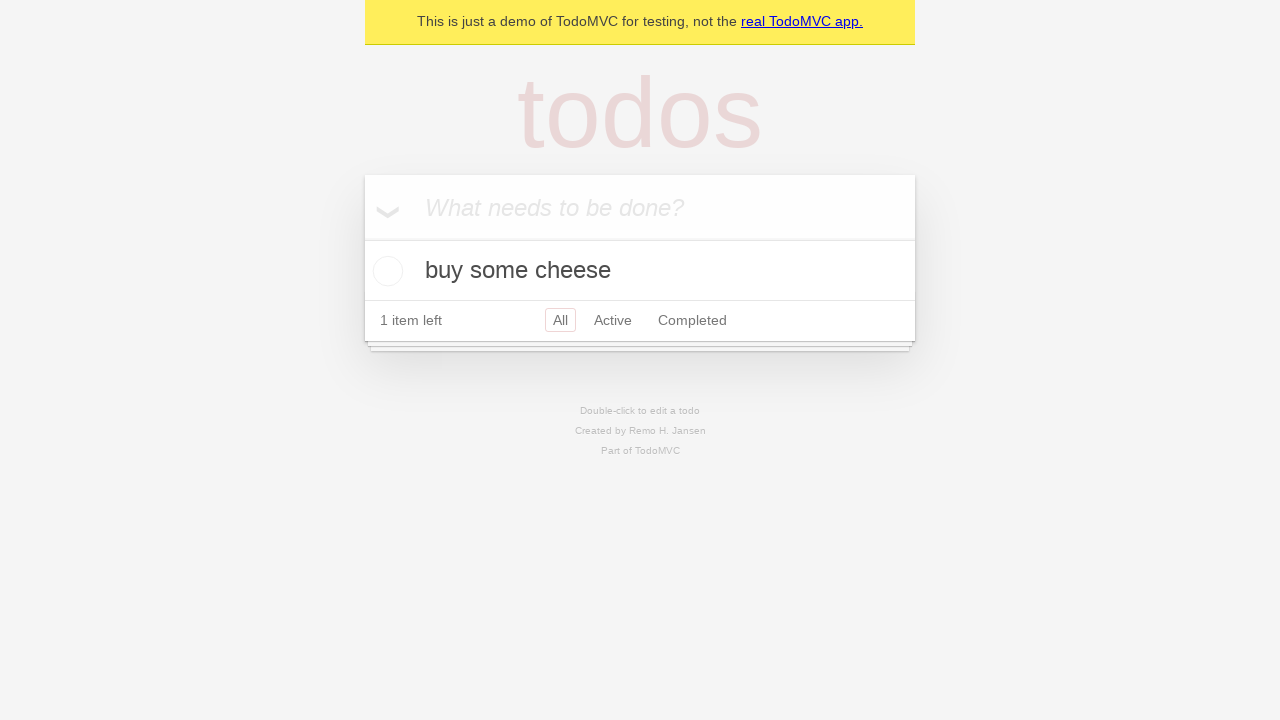

Filled todo input with 'feed the cat' on internal:attr=[placeholder="What needs to be done?"i]
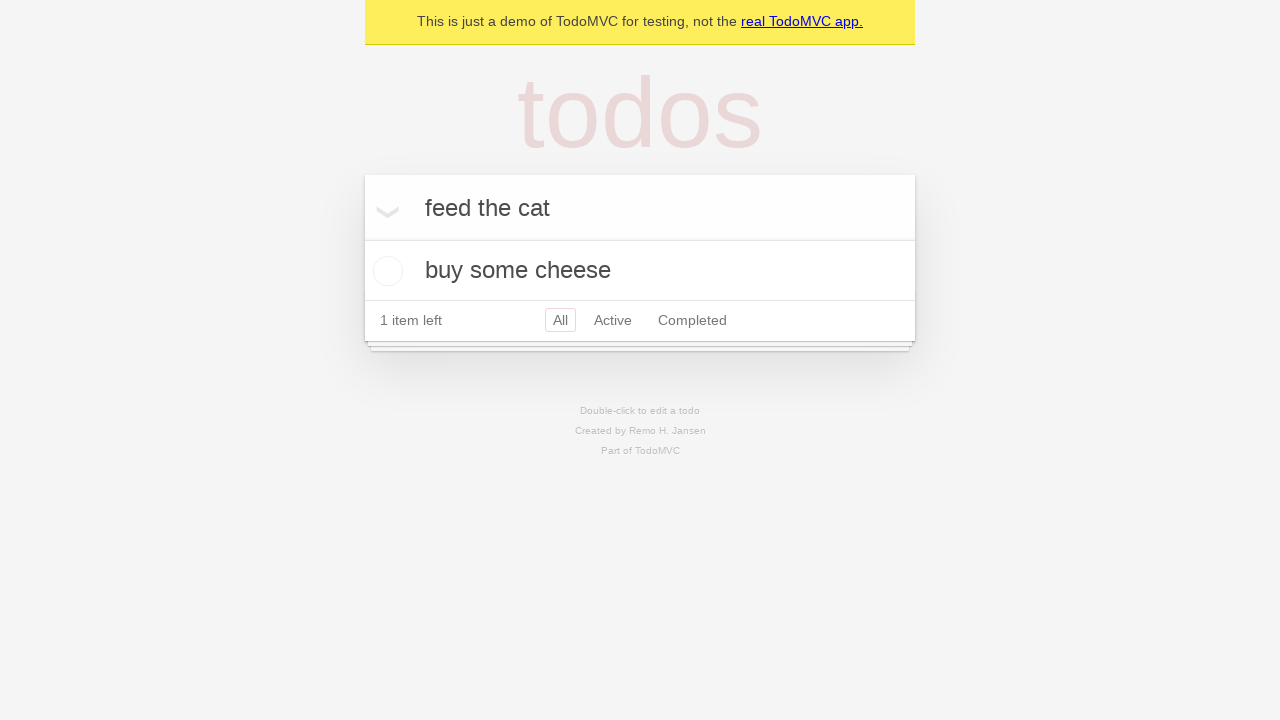

Pressed Enter to add second todo item on internal:attr=[placeholder="What needs to be done?"i]
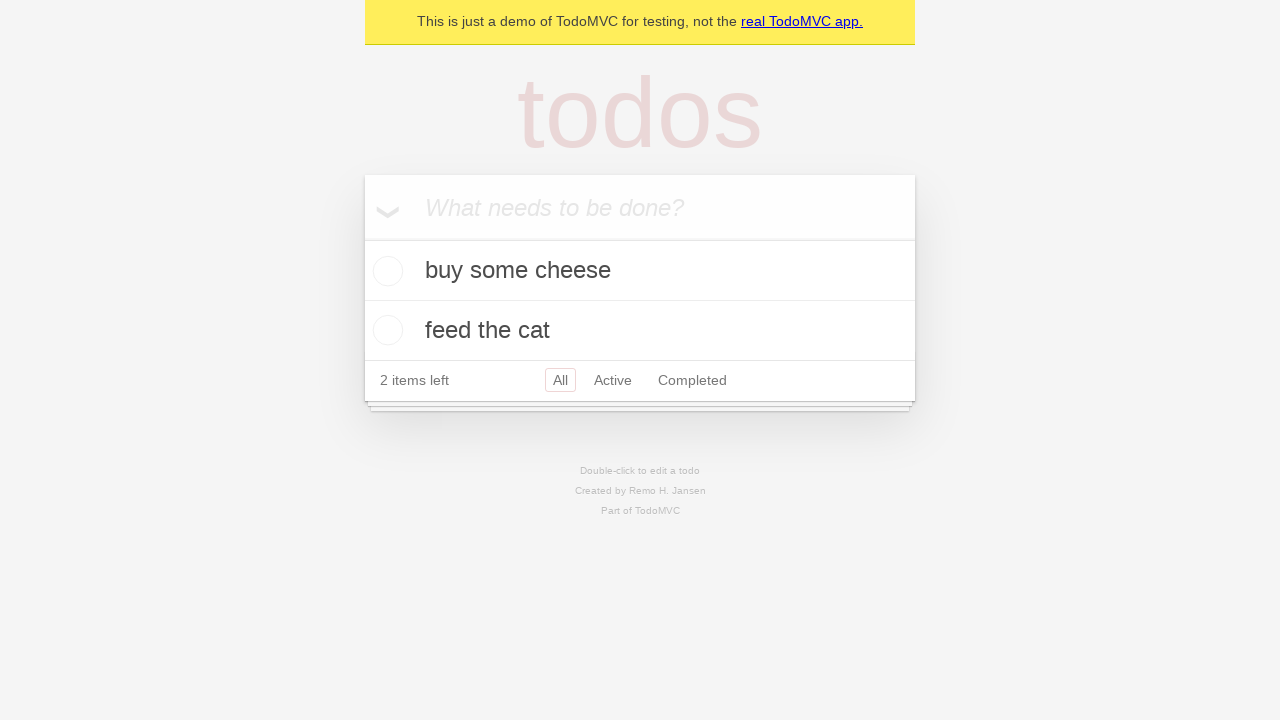

Filled todo input with 'book a doctors appointment' on internal:attr=[placeholder="What needs to be done?"i]
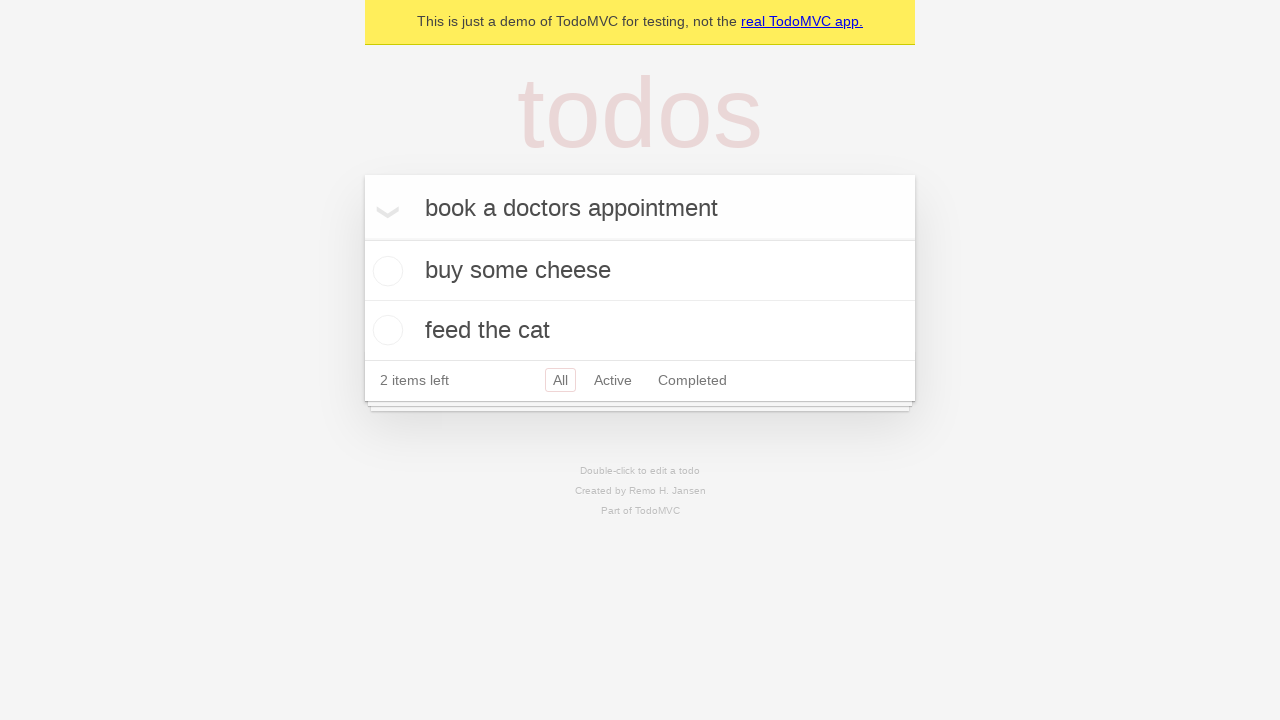

Pressed Enter to add third todo item on internal:attr=[placeholder="What needs to be done?"i]
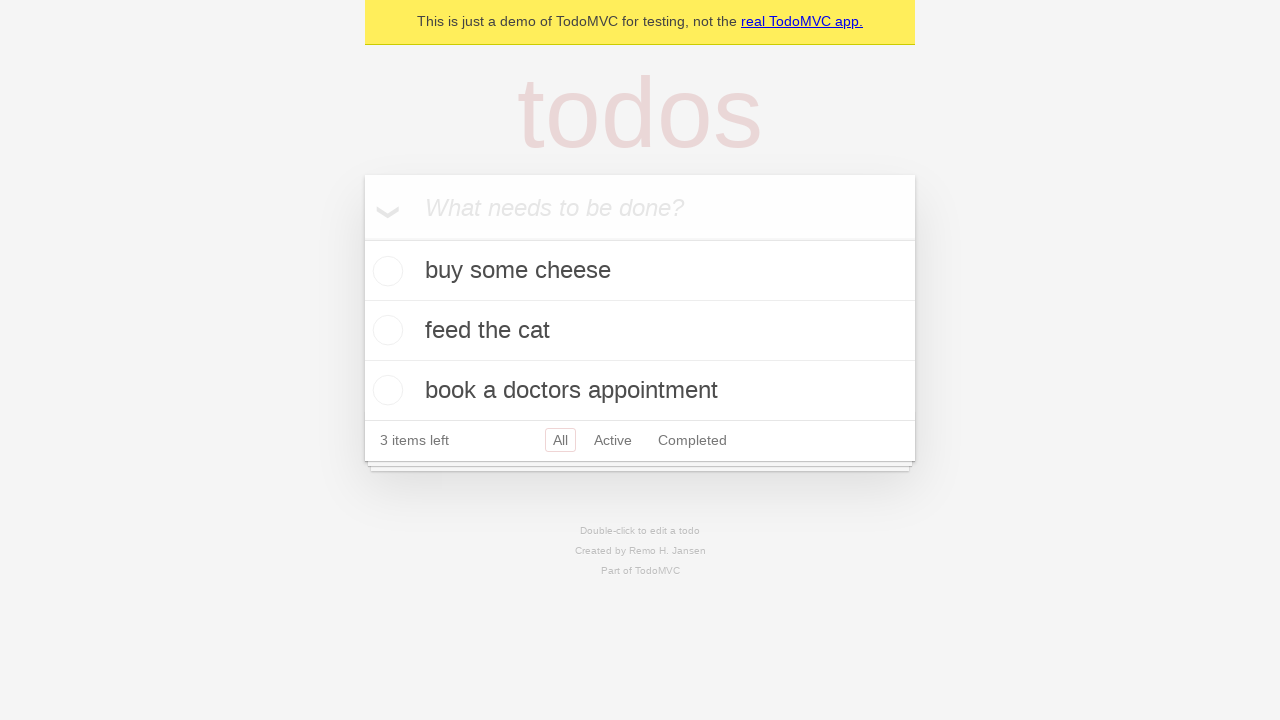

Checked checkbox on second todo item to mark it as complete at (385, 330) on internal:testid=[data-testid="todo-item"s] >> nth=1 >> internal:role=checkbox
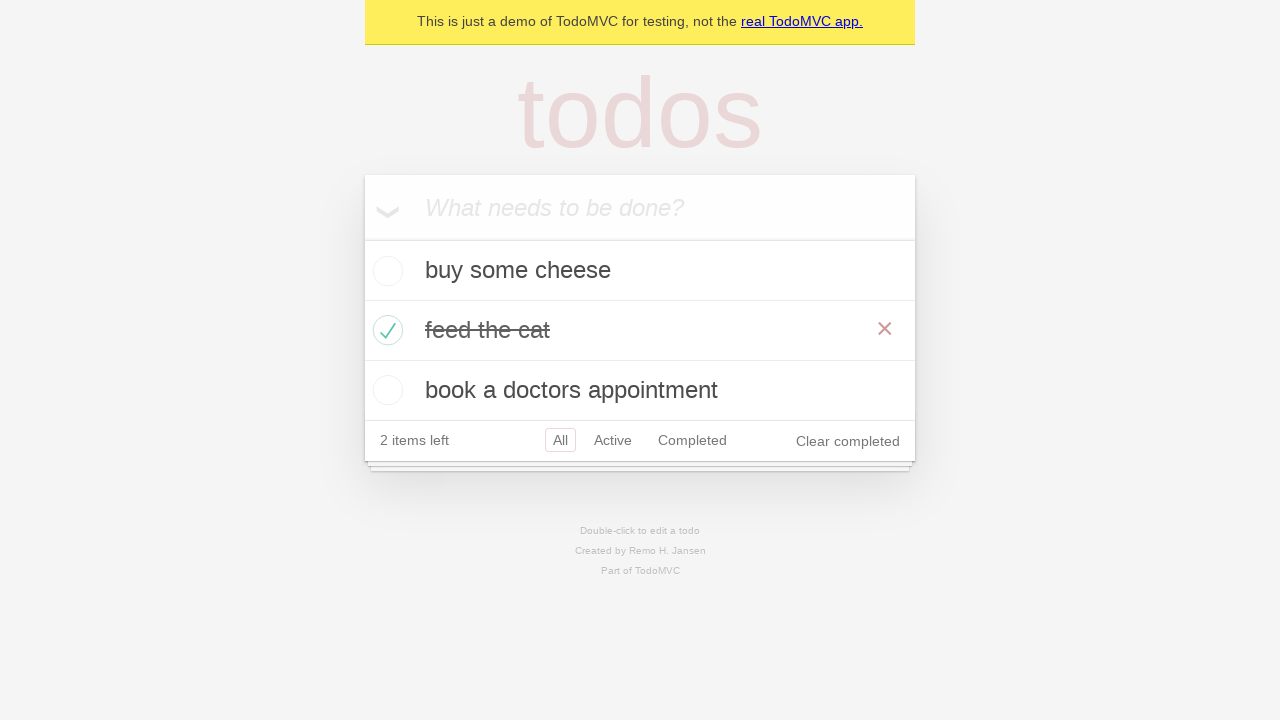

Clicked Active filter link to display only incomplete items at (613, 440) on internal:role=link[name="Active"i]
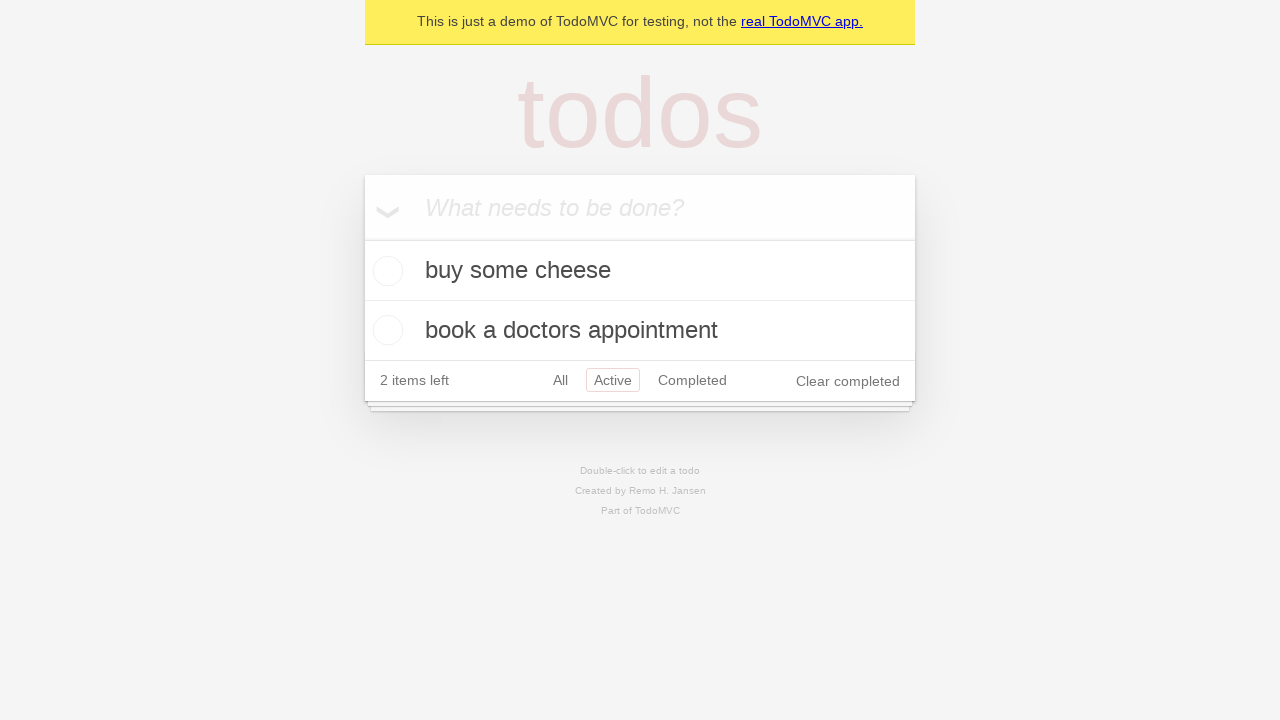

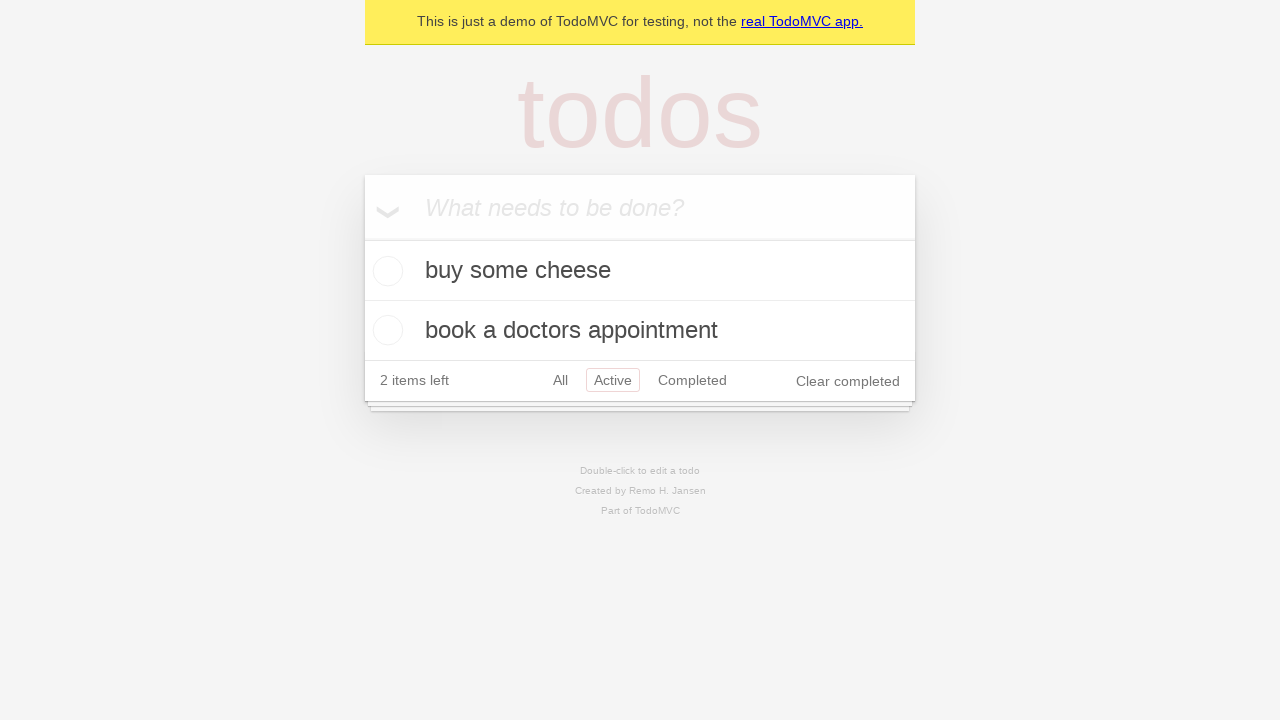